Tests the Add Element functionality on Herokuapp by clicking the add button and verifying a new element appears

Starting URL: https://the-internet.herokuapp.com/

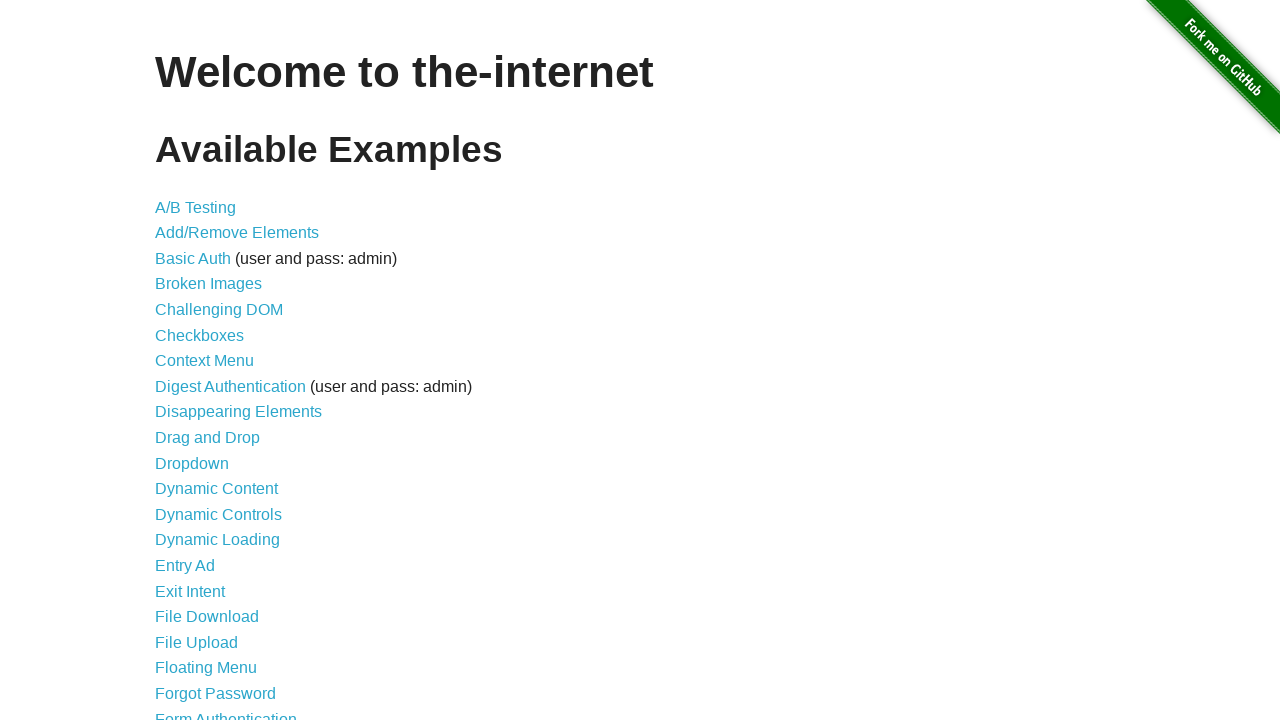

Clicked on Add/Remove Elements link at (237, 233) on a[href='/add_remove_elements/']
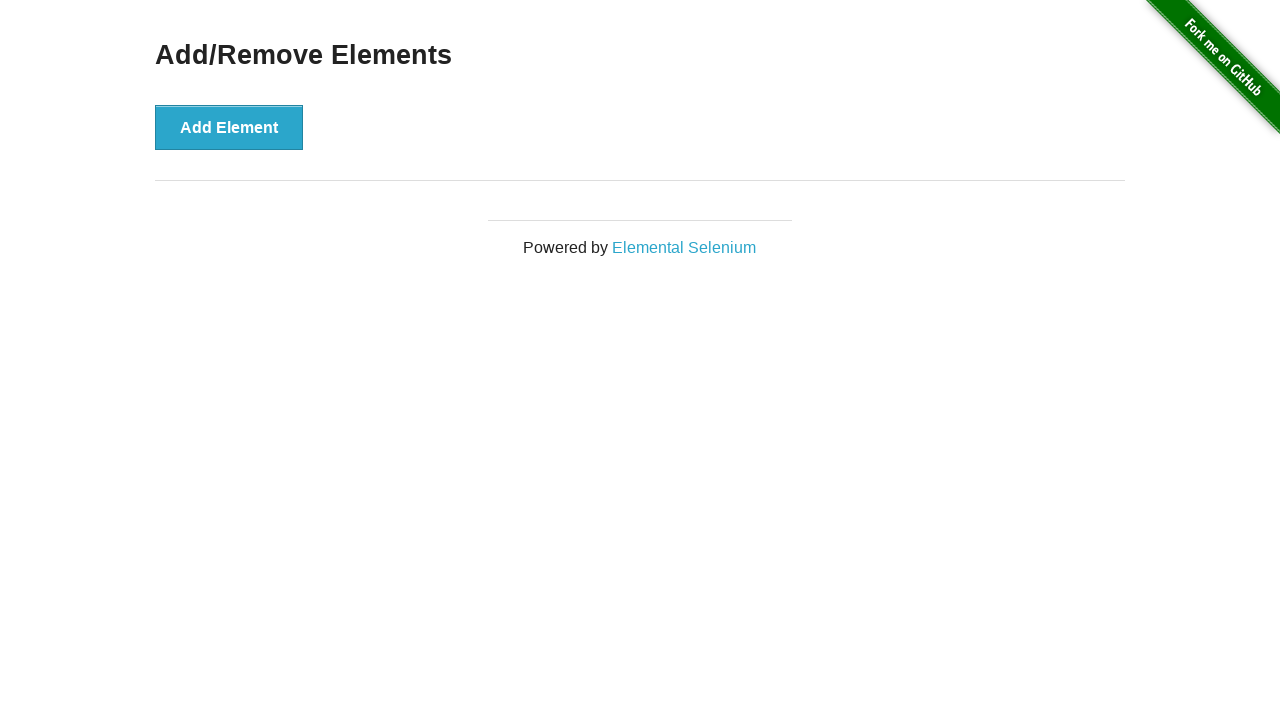

Clicked Add Element button at (229, 127) on button[onclick='addElement()']
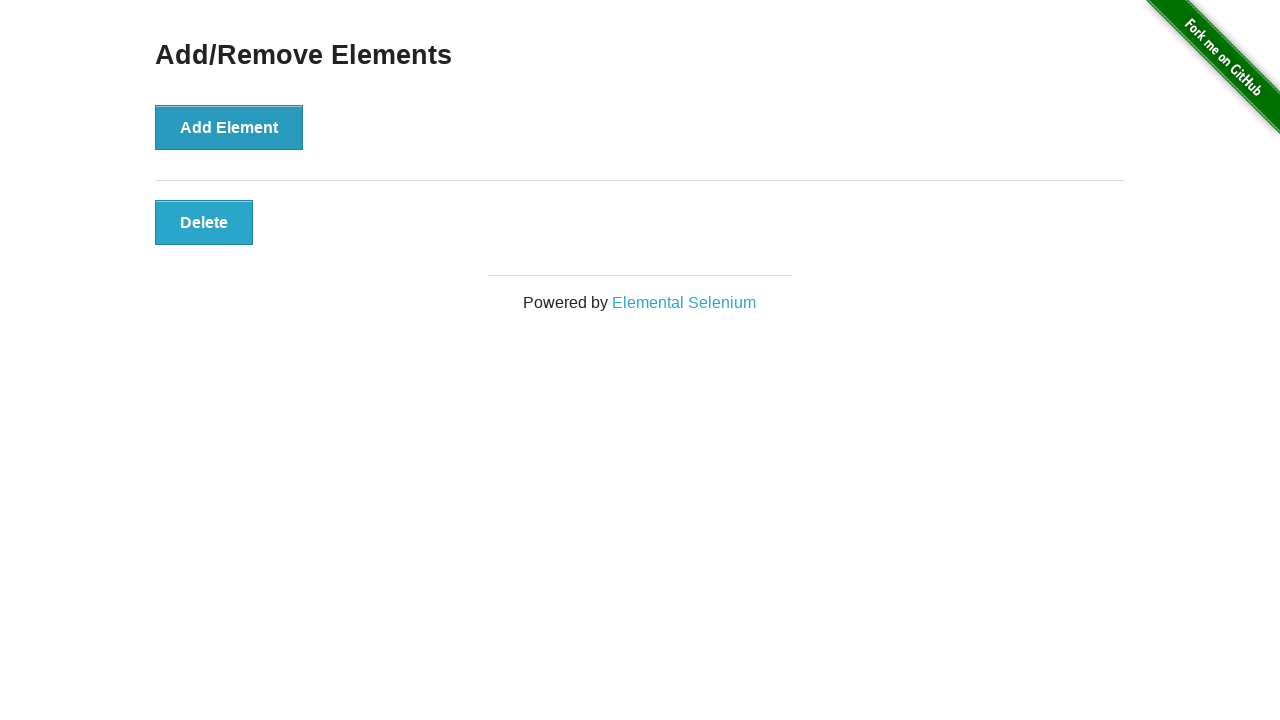

Verified new element appeared with 'added-manually' class
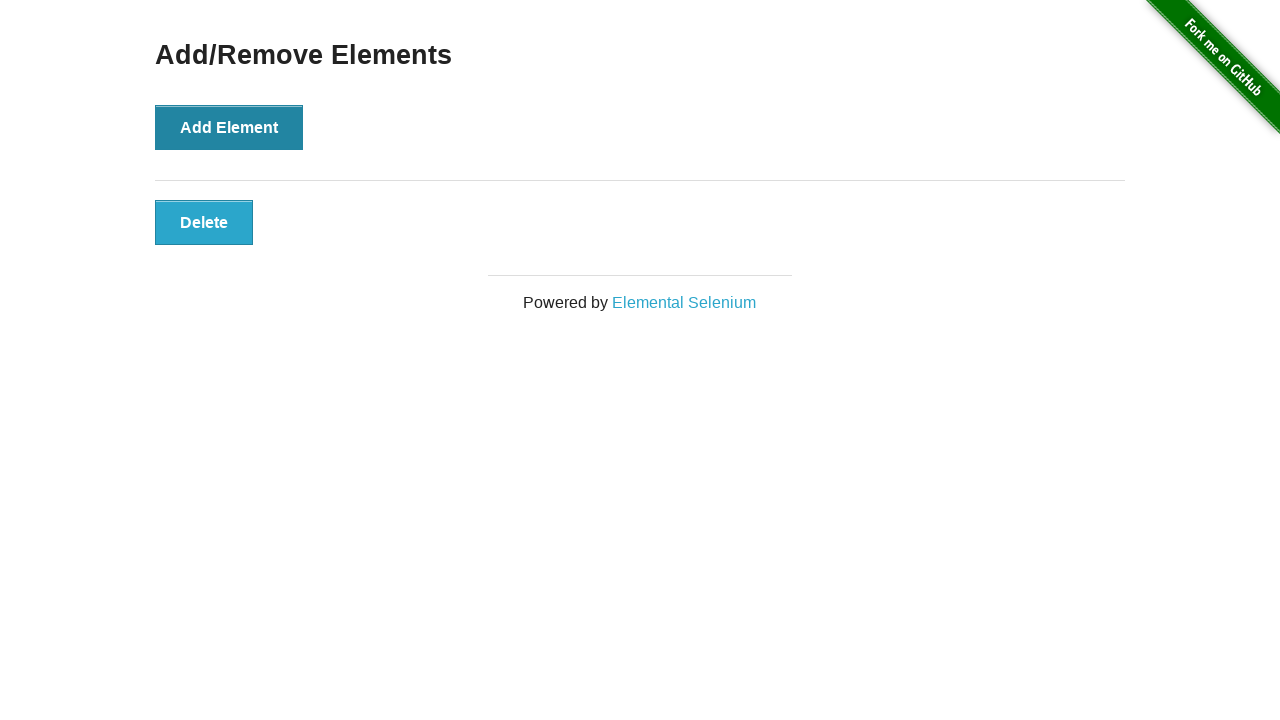

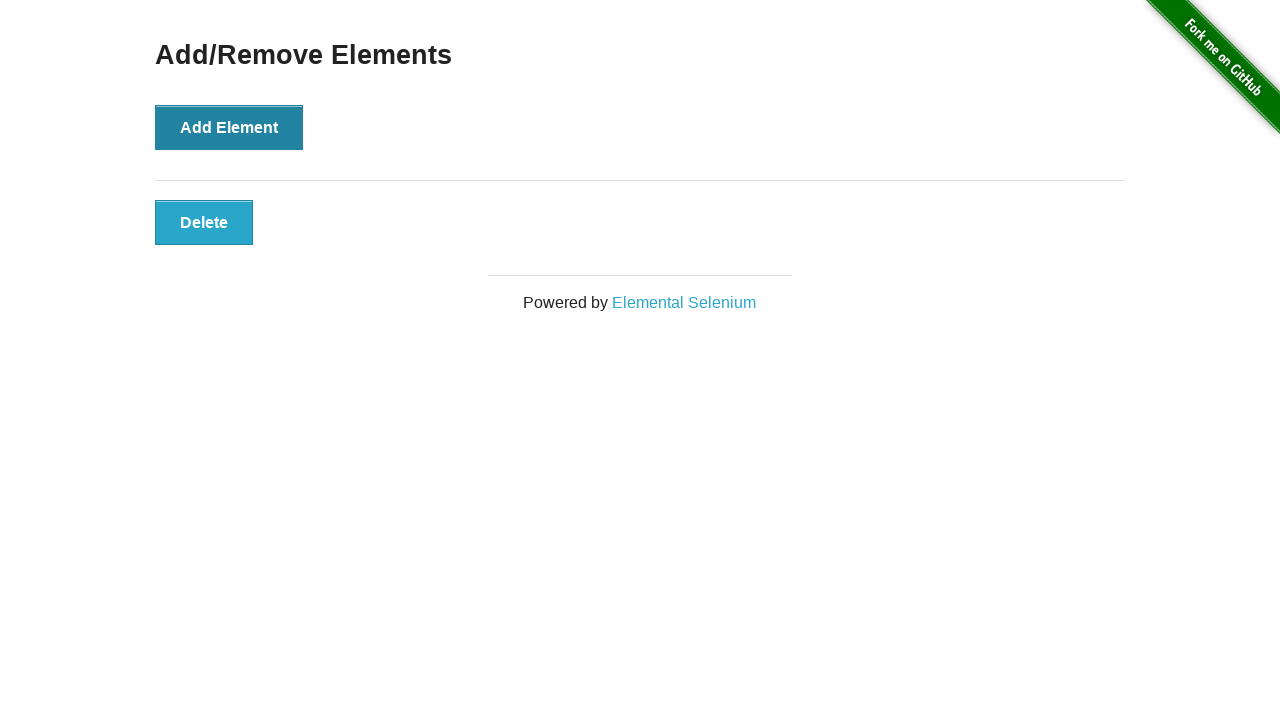